Tests dropdown functionality by navigating to the dropdown page and selecting an option by index

Starting URL: https://practice.cydeo.com/

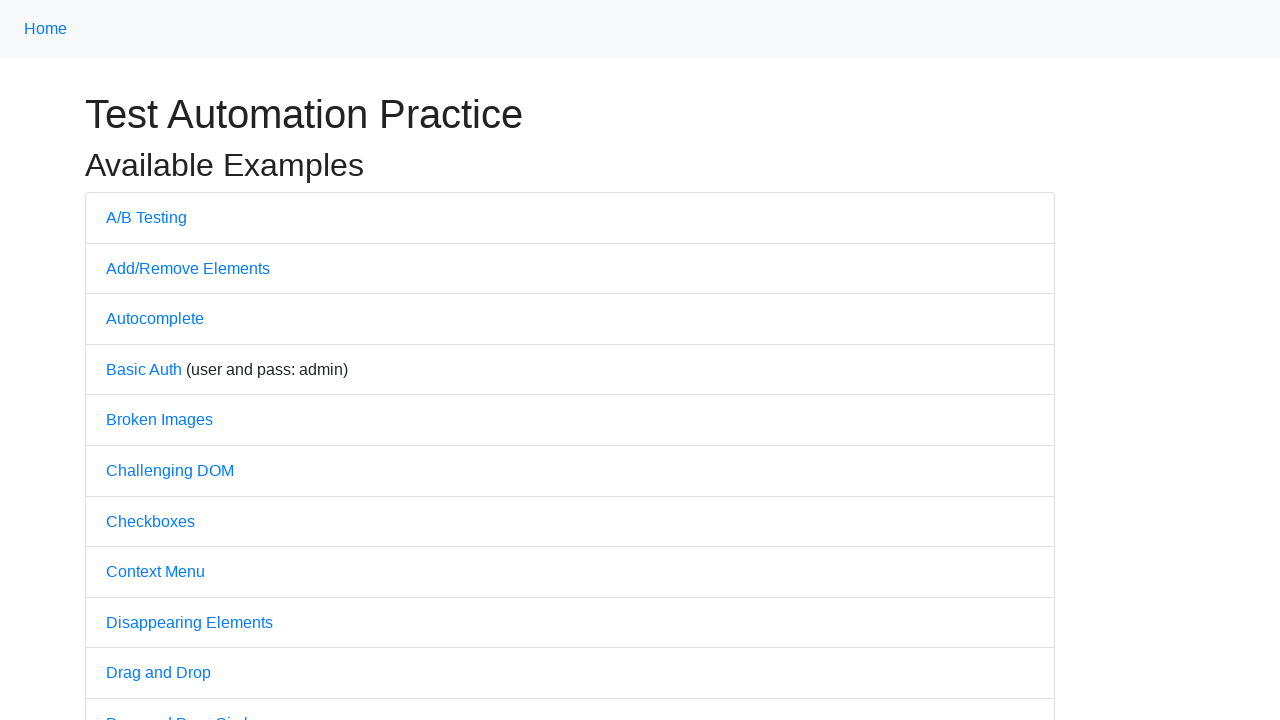

Navigated to practice.cydeo.com homepage
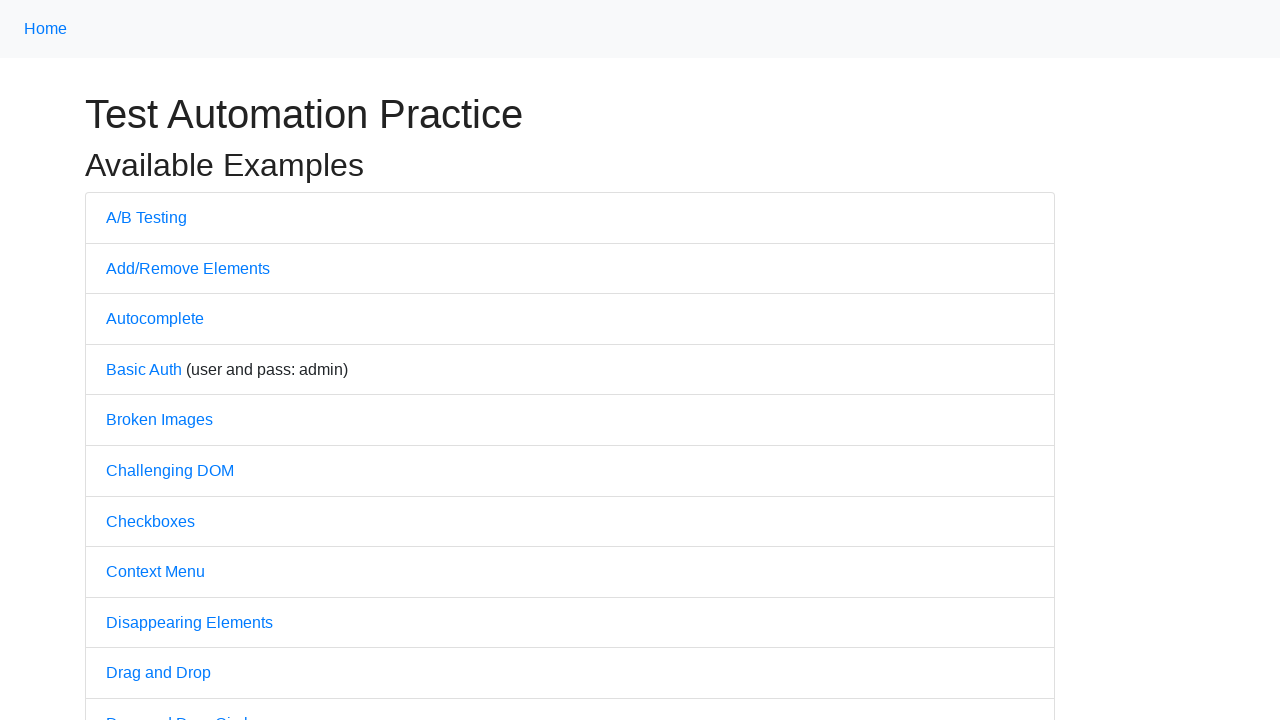

Clicked on Dropdown link at (143, 360) on text='Dropdown'
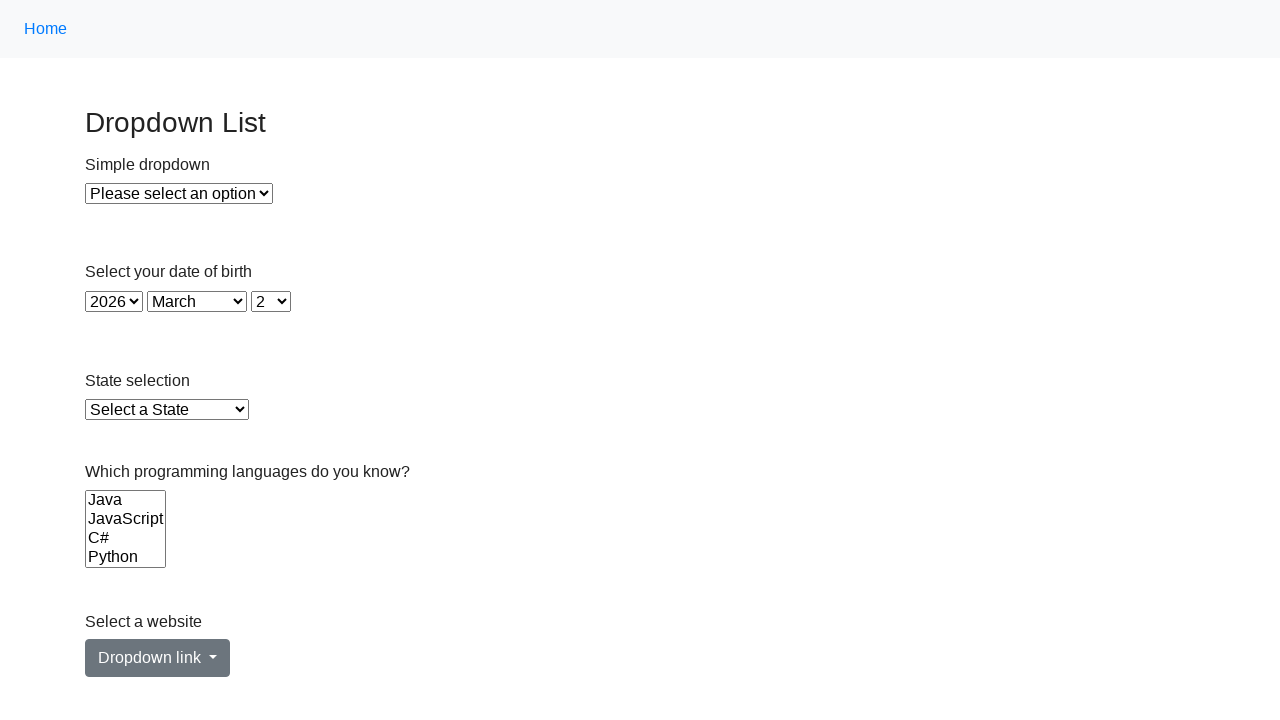

Selected option at index 1 from dropdown on xpath=//select[@id='dropdown']
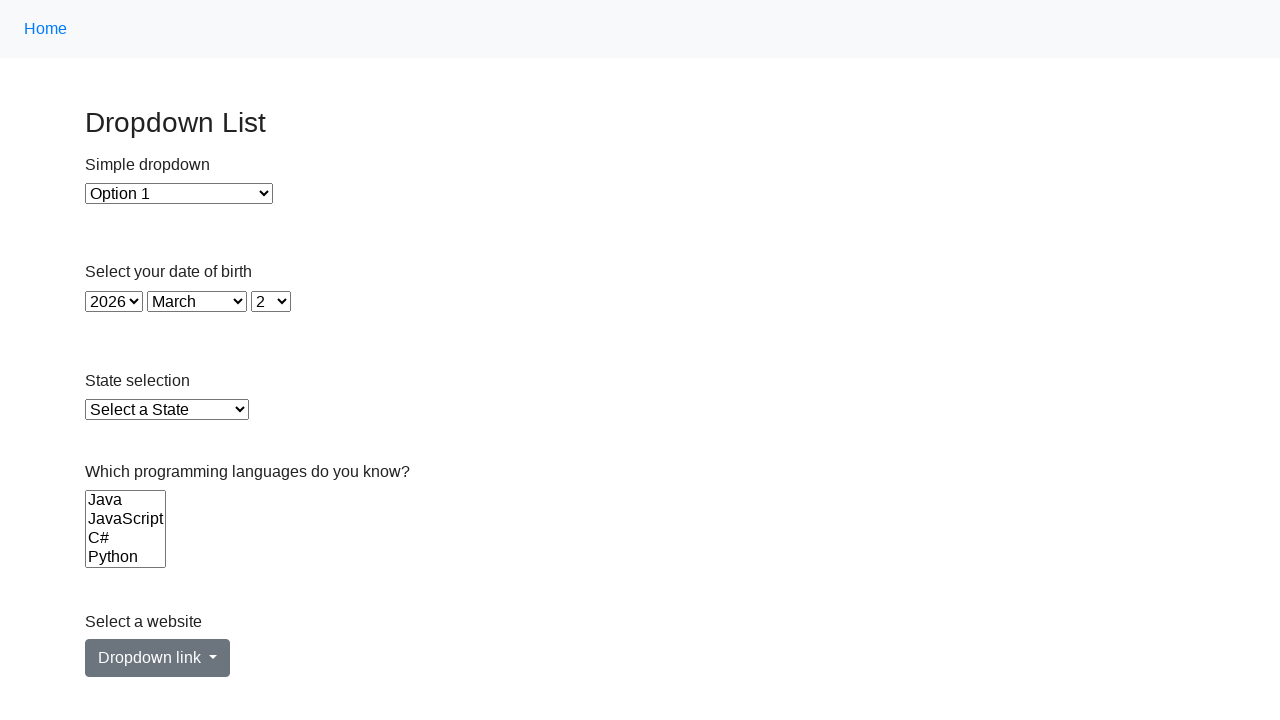

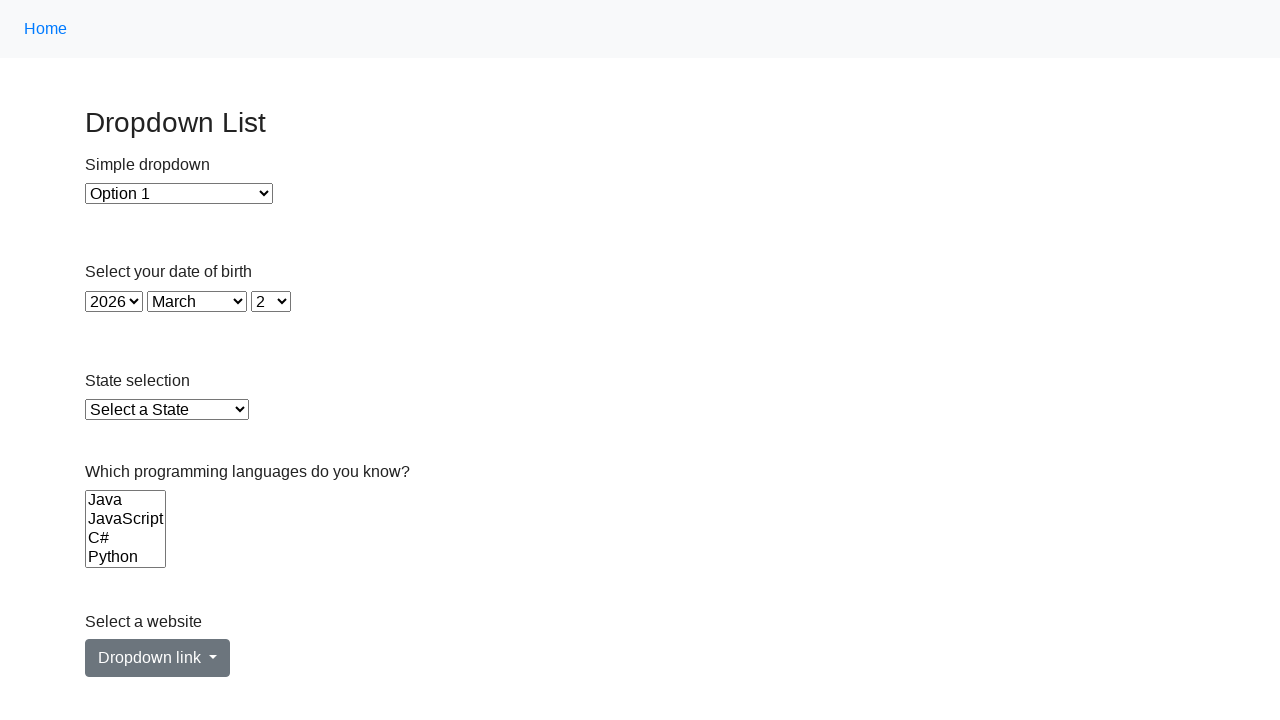